Tests that the page has proper SEO meta tags including description and Open Graph title

Starting URL: https://meal-plans-commerce.vercel.app

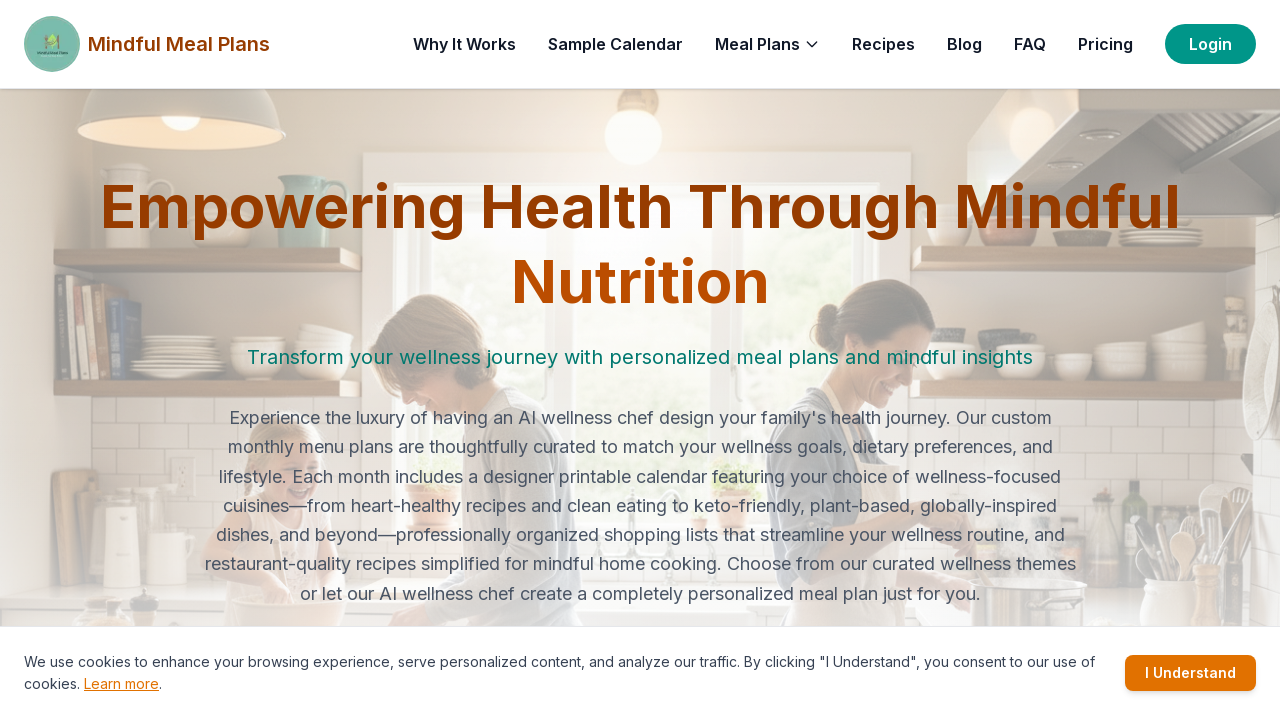

Retrieved meta description tag content
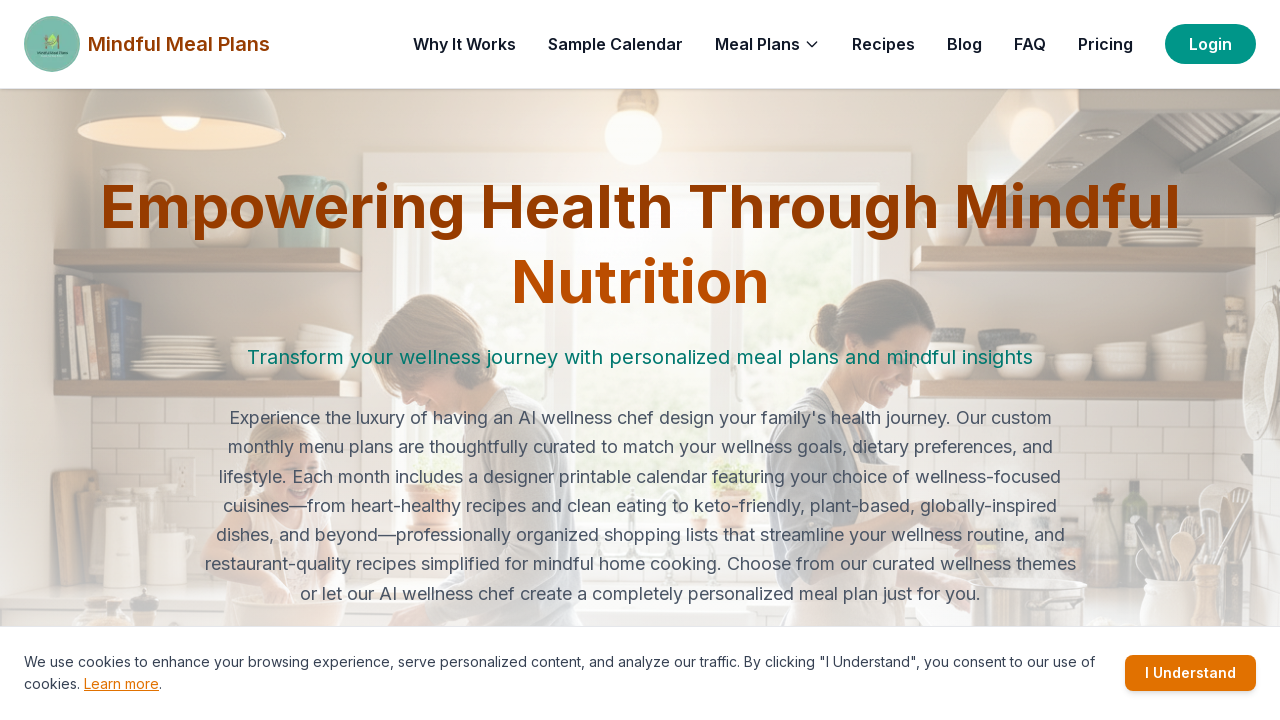

Verified meta description contains 'meal plan'
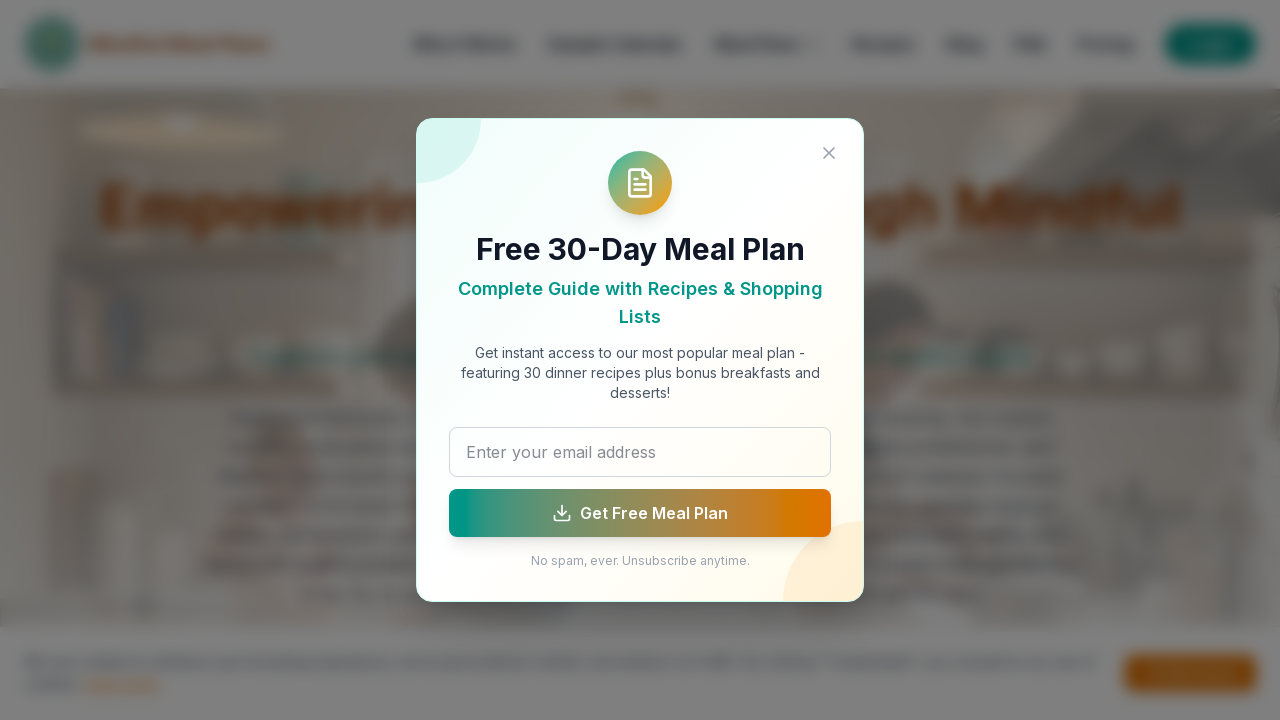

Retrieved Open Graph title tag content
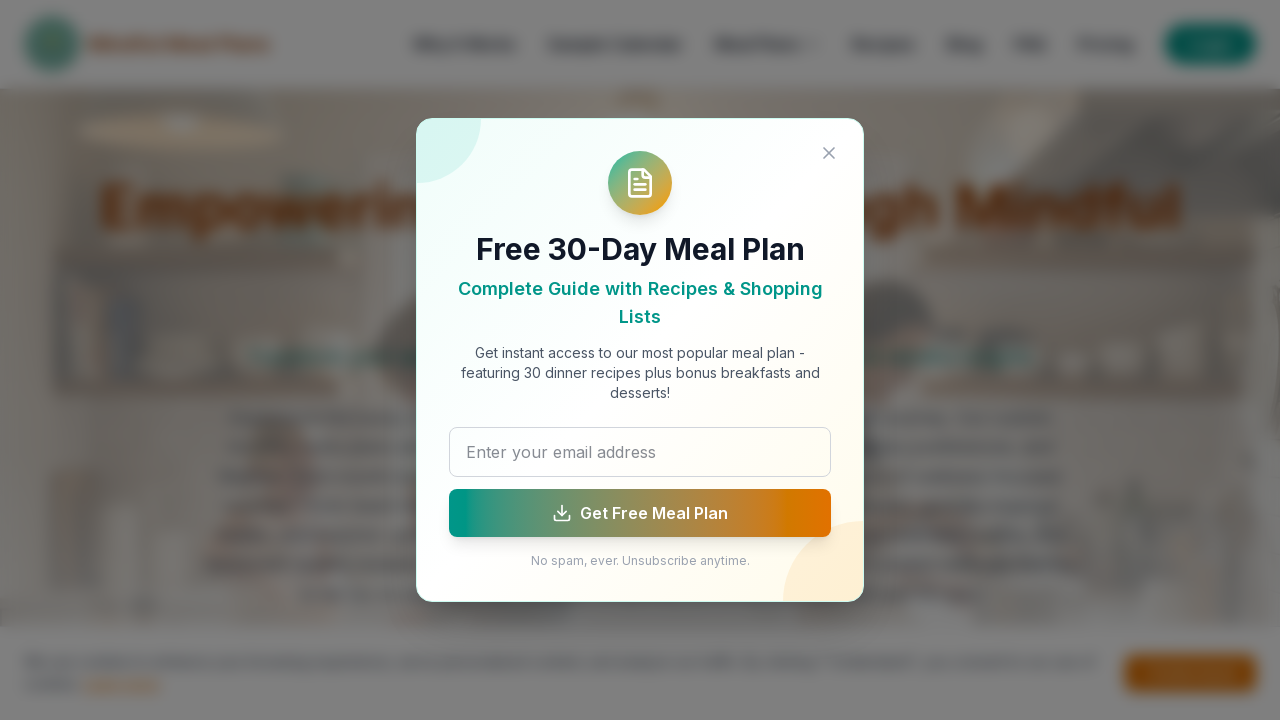

Verified Open Graph title contains 'Mindful Meal Plan'
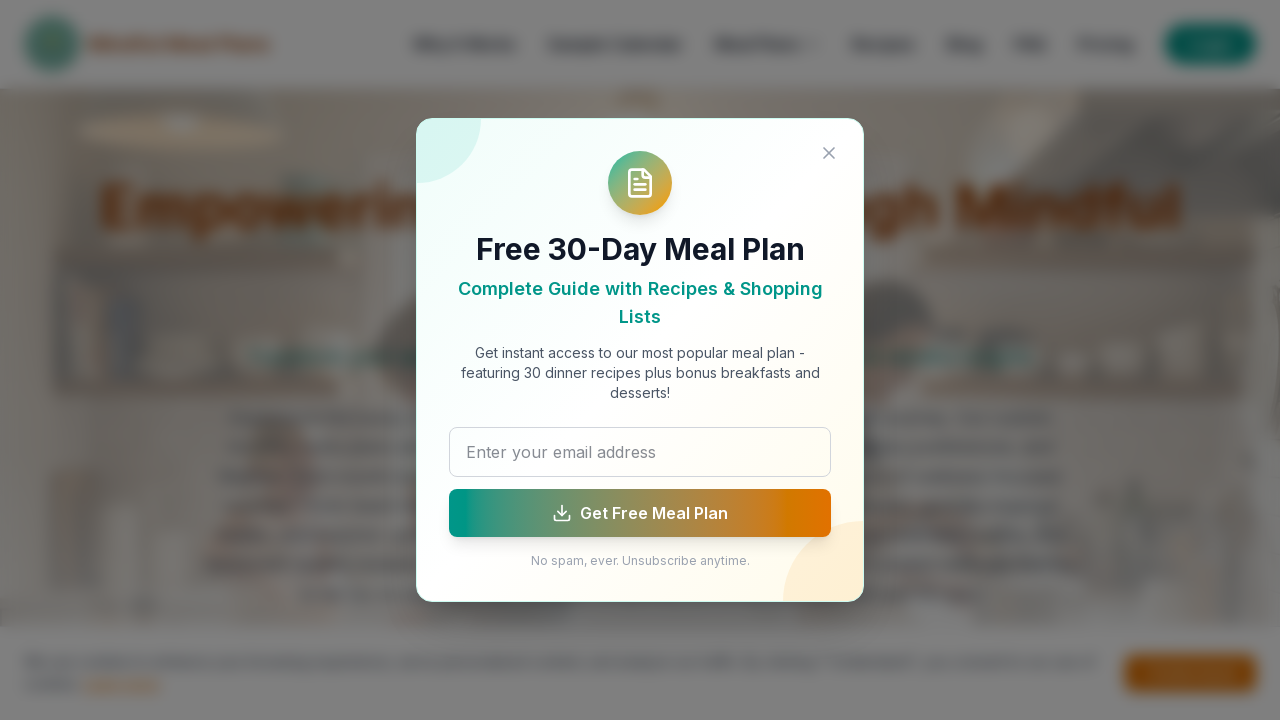

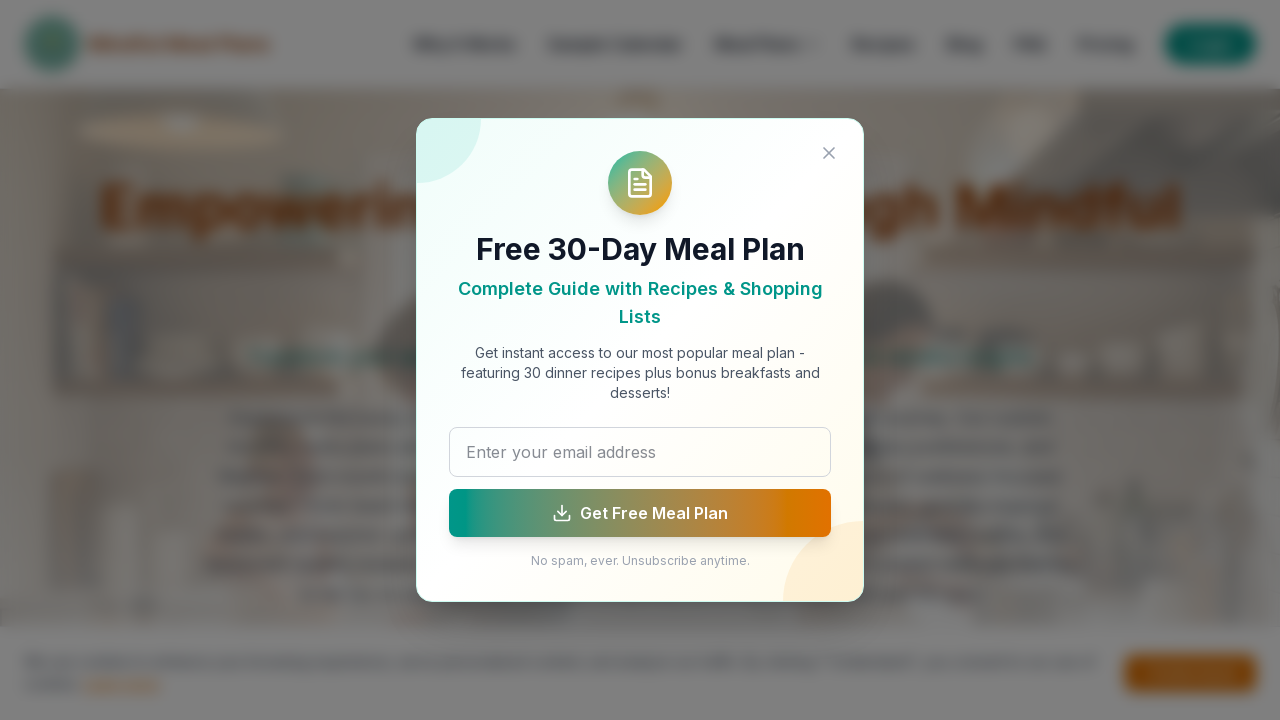